Tests file download functionality by navigating to a download page and clicking a download link for a sample PDF file.

Starting URL: https://the-internet.herokuapp.com/download

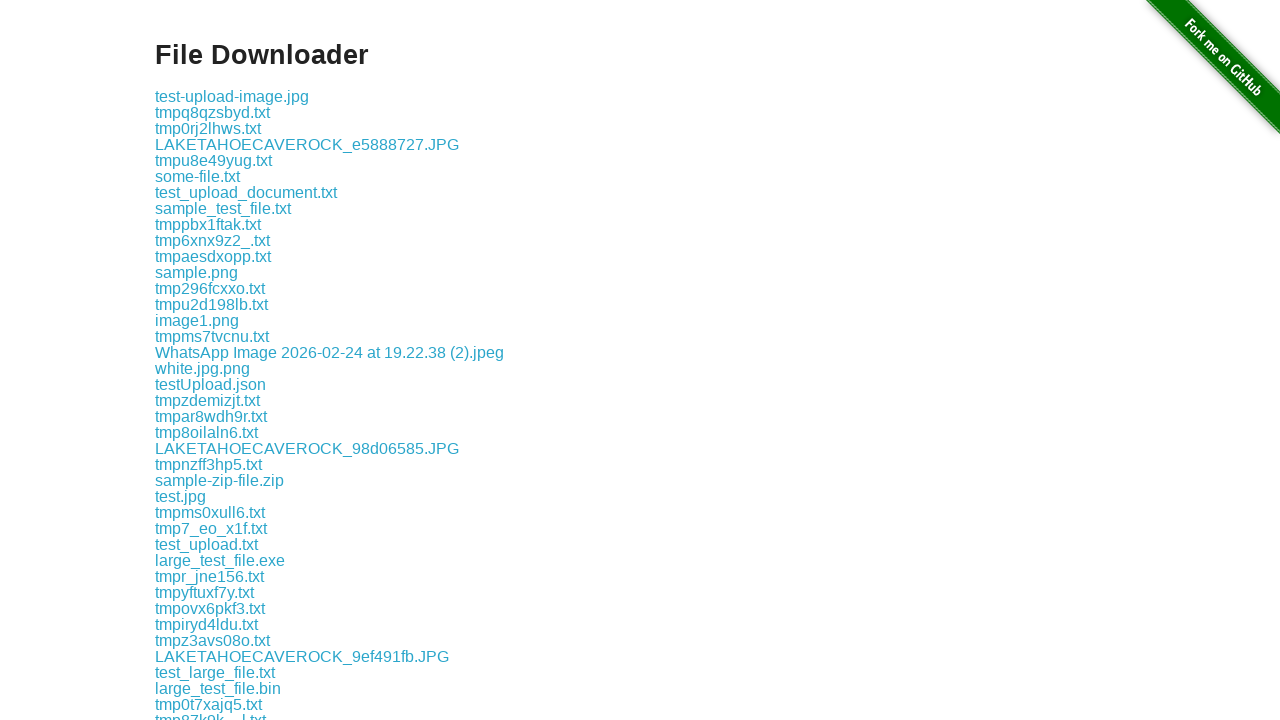

Clicked download link for sample.pdf at (194, 360) on [href='download/sample.pdf']
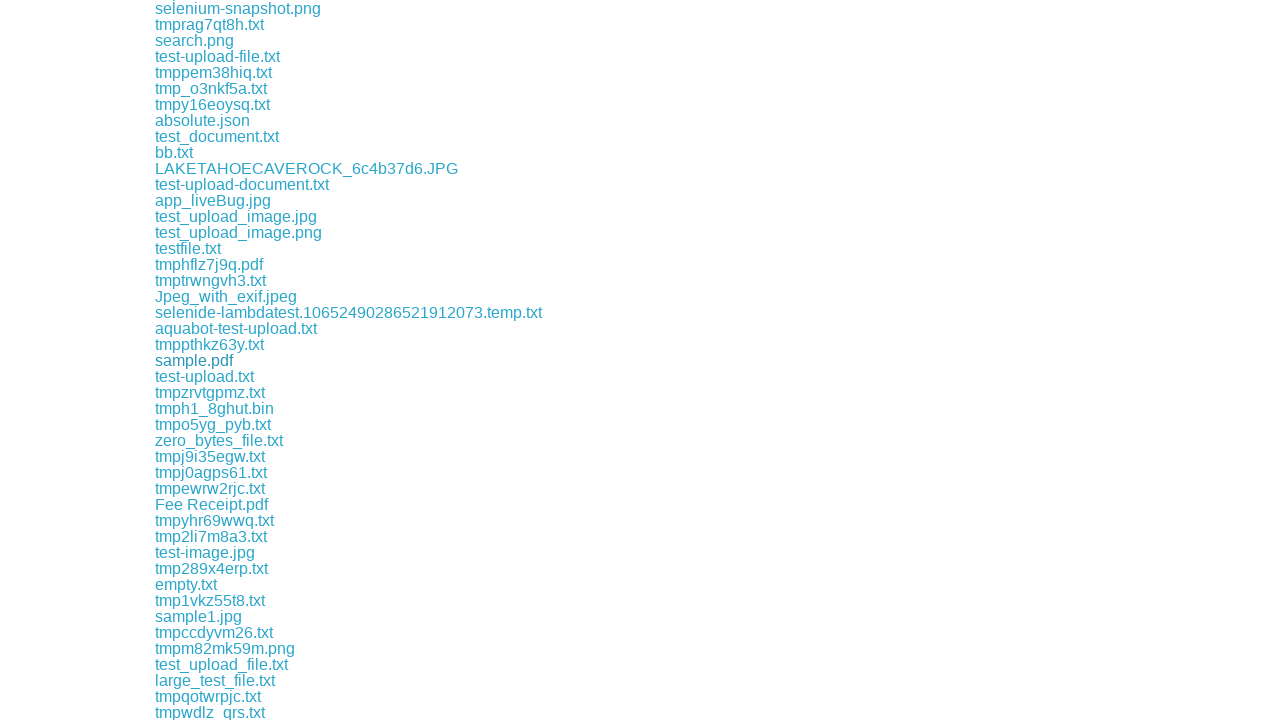

Download completed and file object retrieved
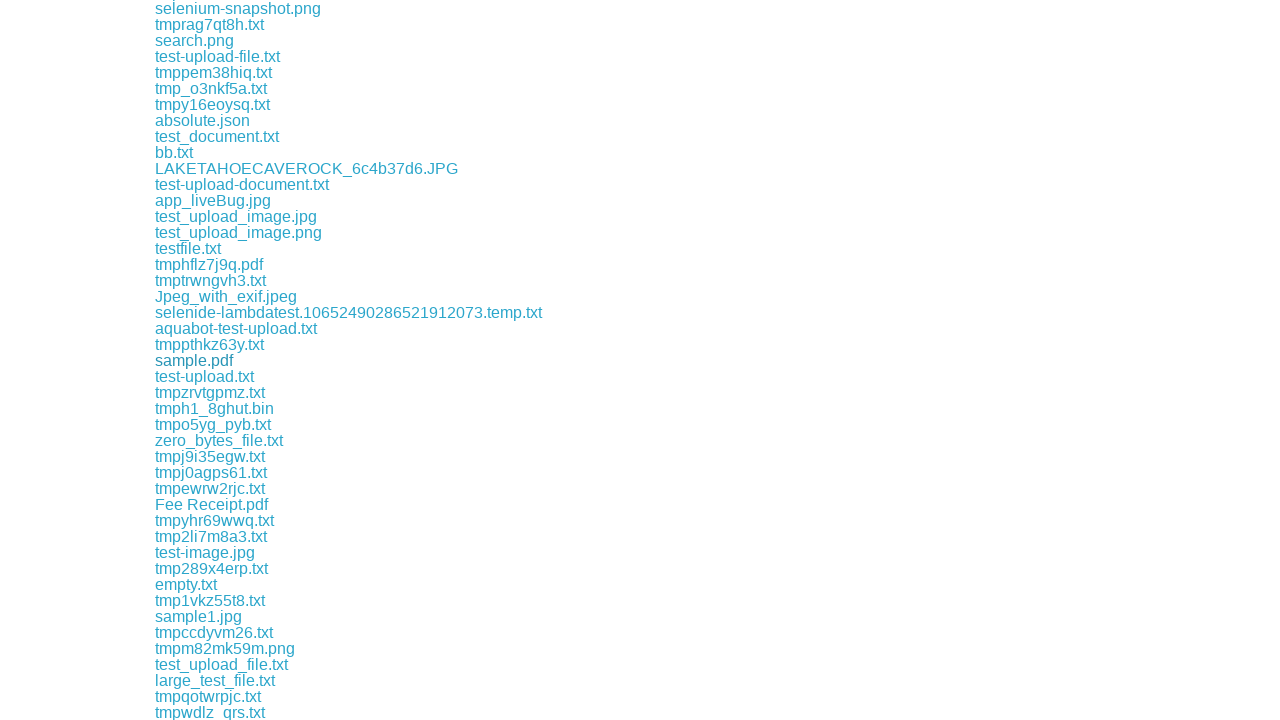

Downloaded file path obtained: /tmp/playwright-artifacts-nRNfj8/ab06720e-f6bc-4d5d-937c-2ec2b51bb50e
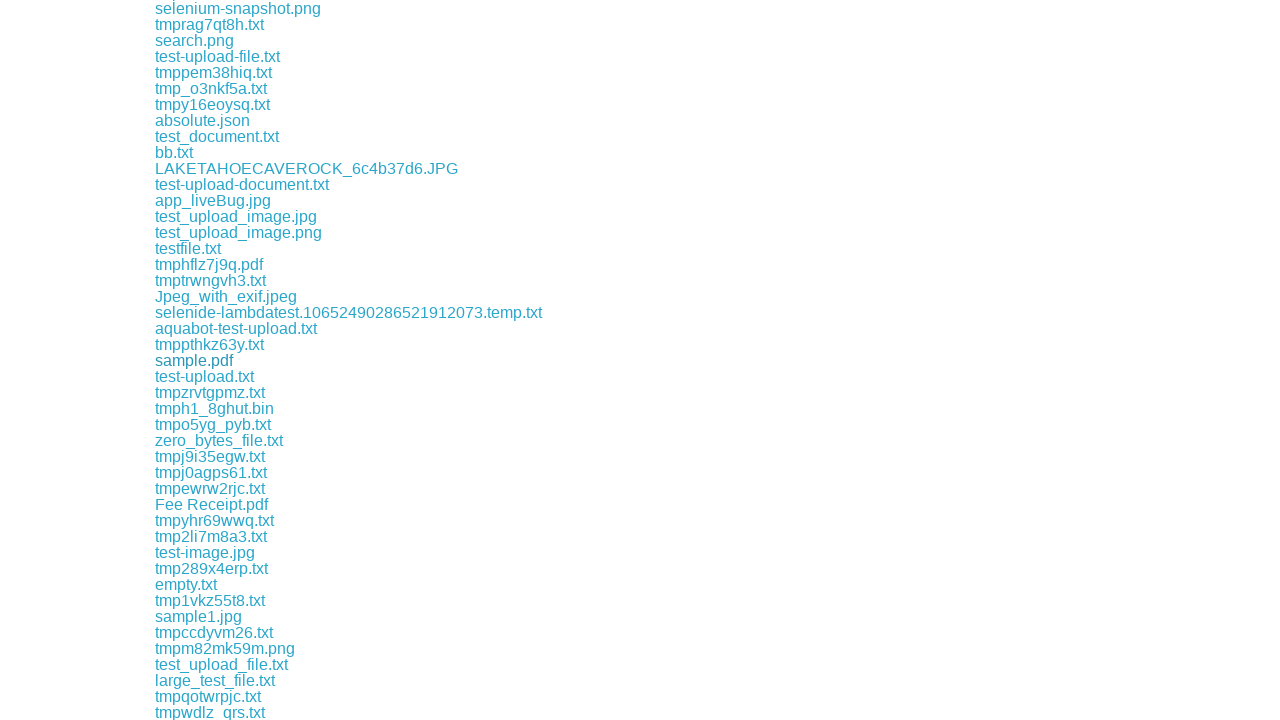

Waited for download to stabilize (1000ms timeout)
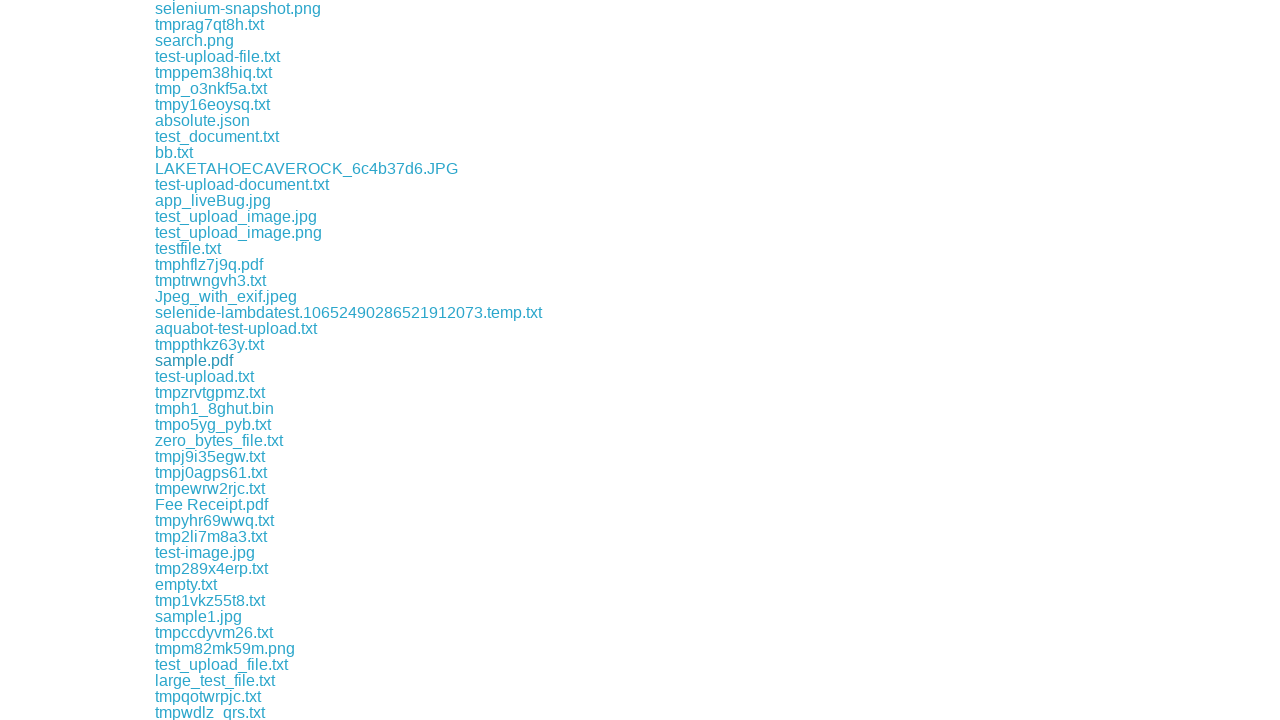

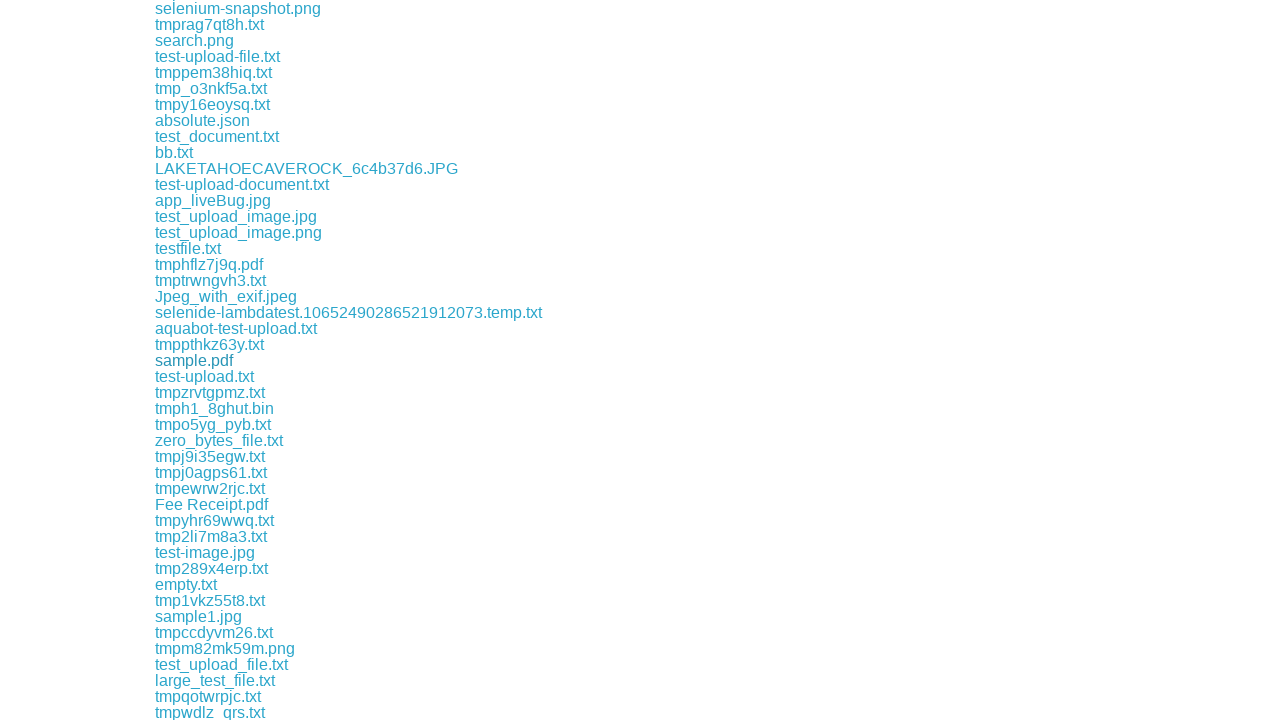